Tests mouse wheel scrolling functionality by locating a country dropdown element, getting its bounding box coordinates, and scrolling to it using the mouse wheel.

Starting URL: https://testautomationpractice.blogspot.com/

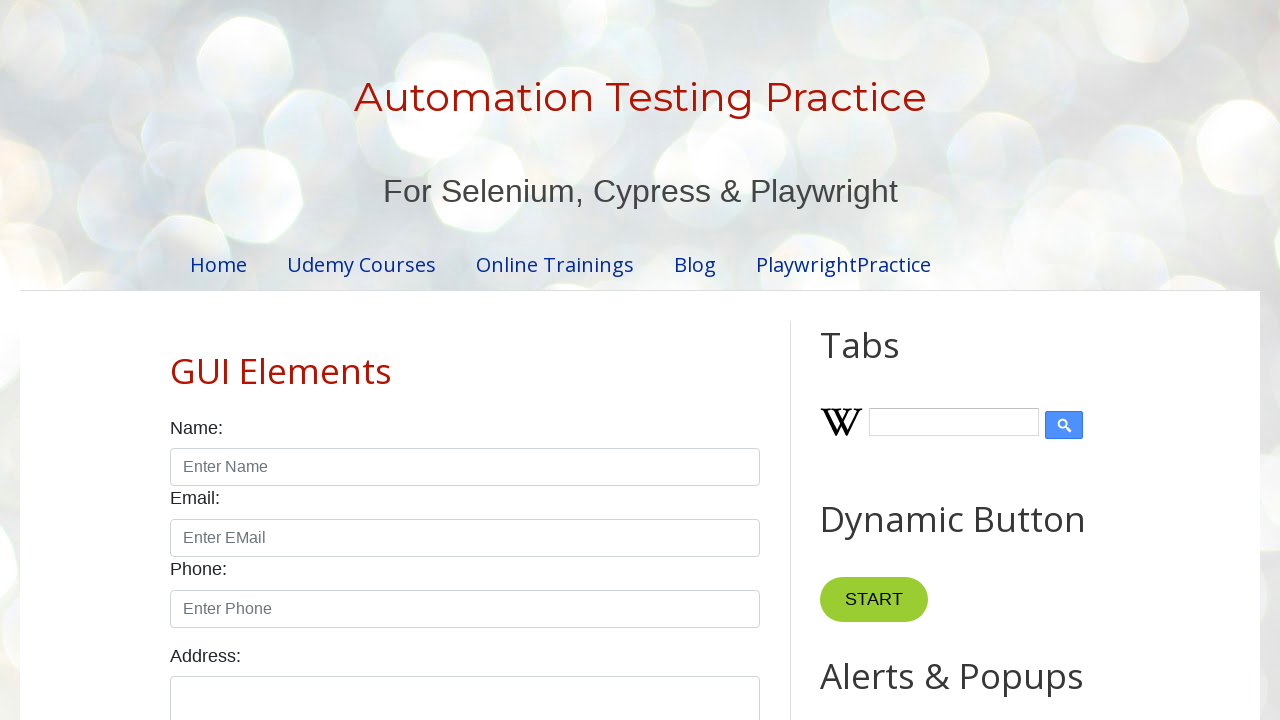

Located country dropdown element
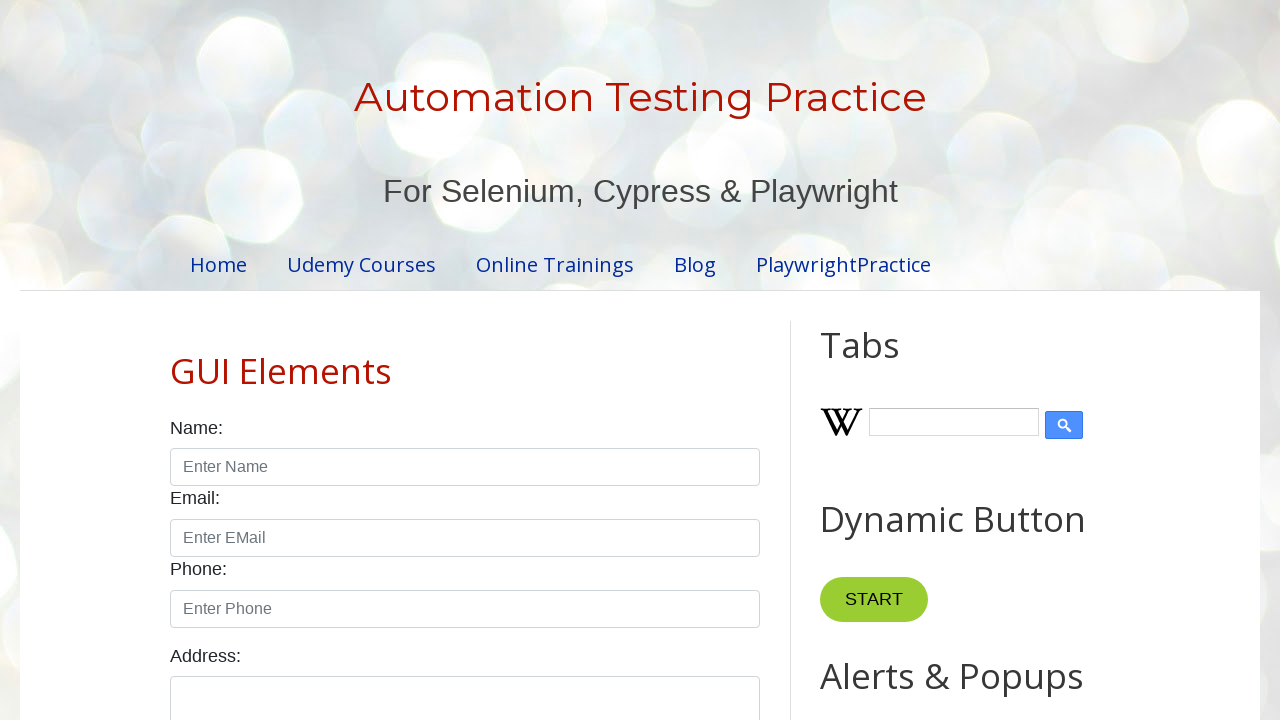

Retrieved bounding box coordinates of country dropdown
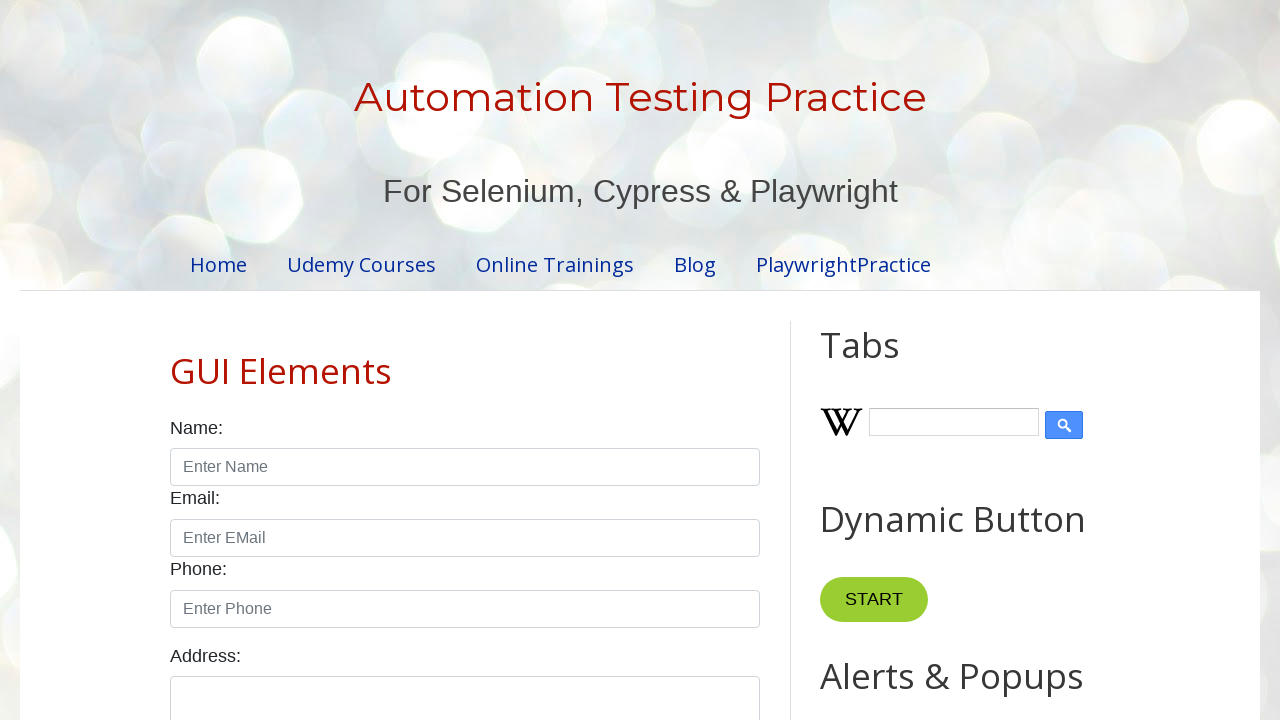

Scrolled to country dropdown using mouse wheel at y-coordinate 960.328125
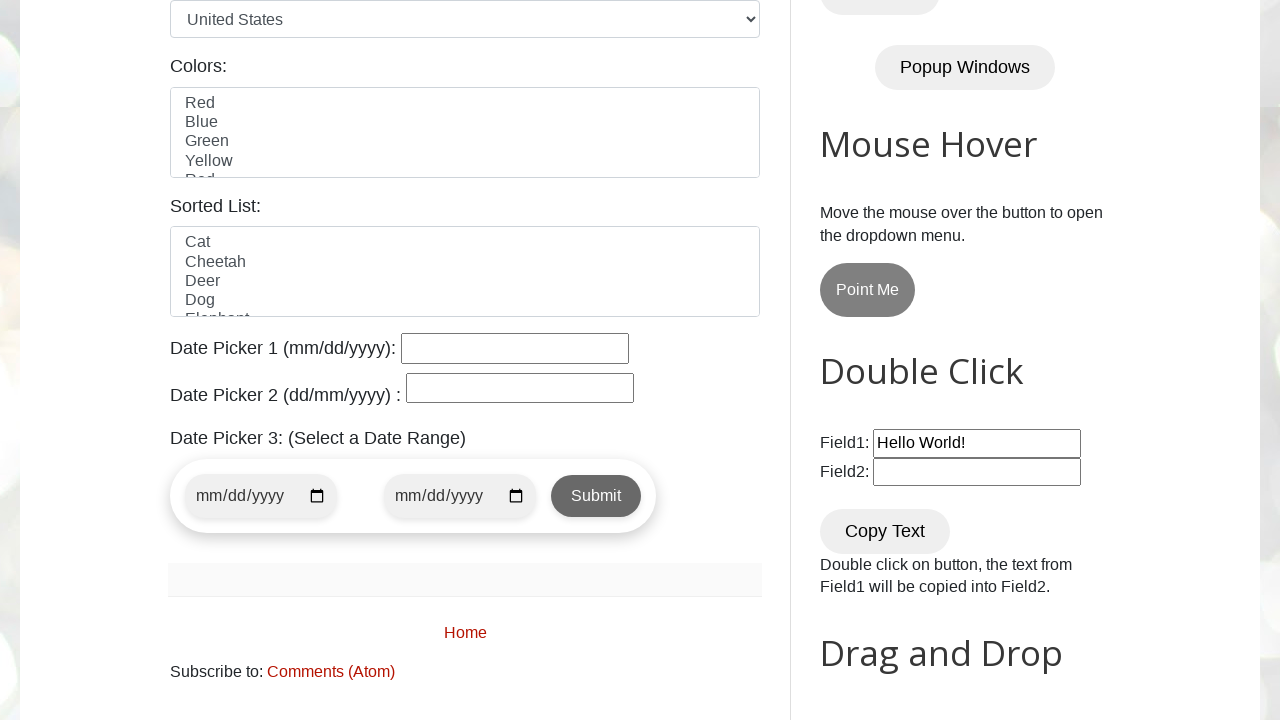

Waited 2000ms for scroll animation to complete
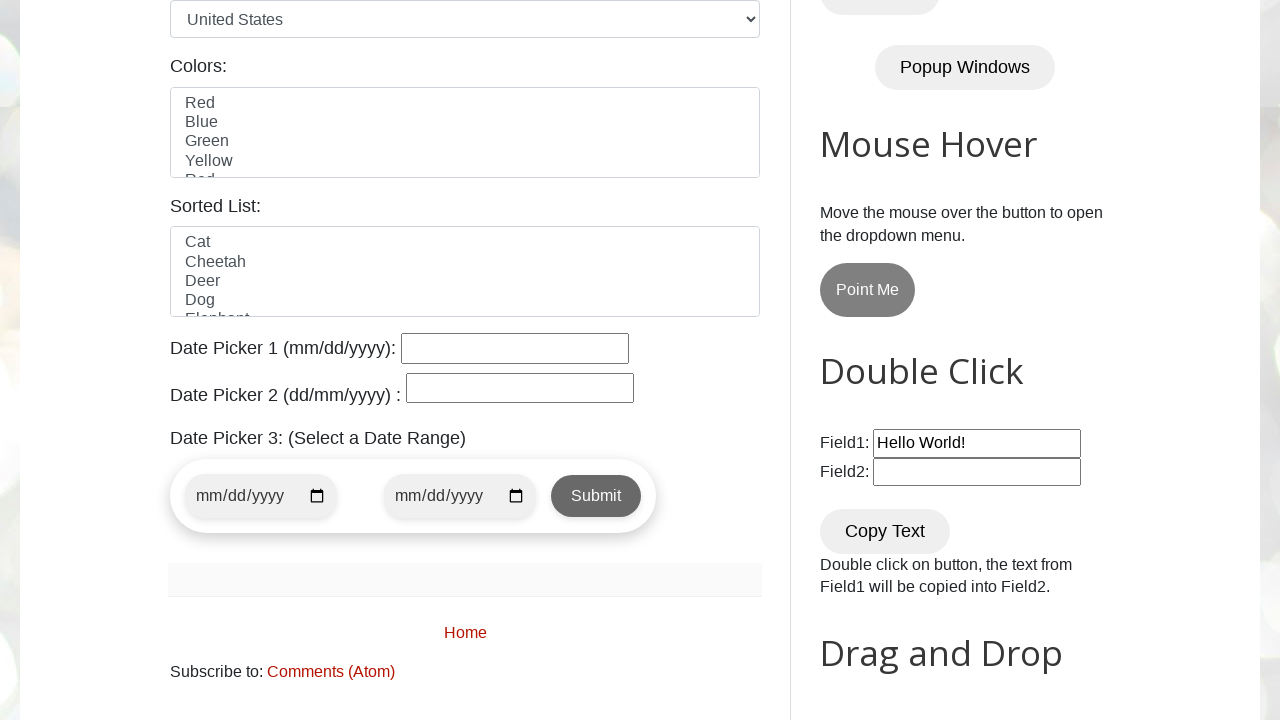

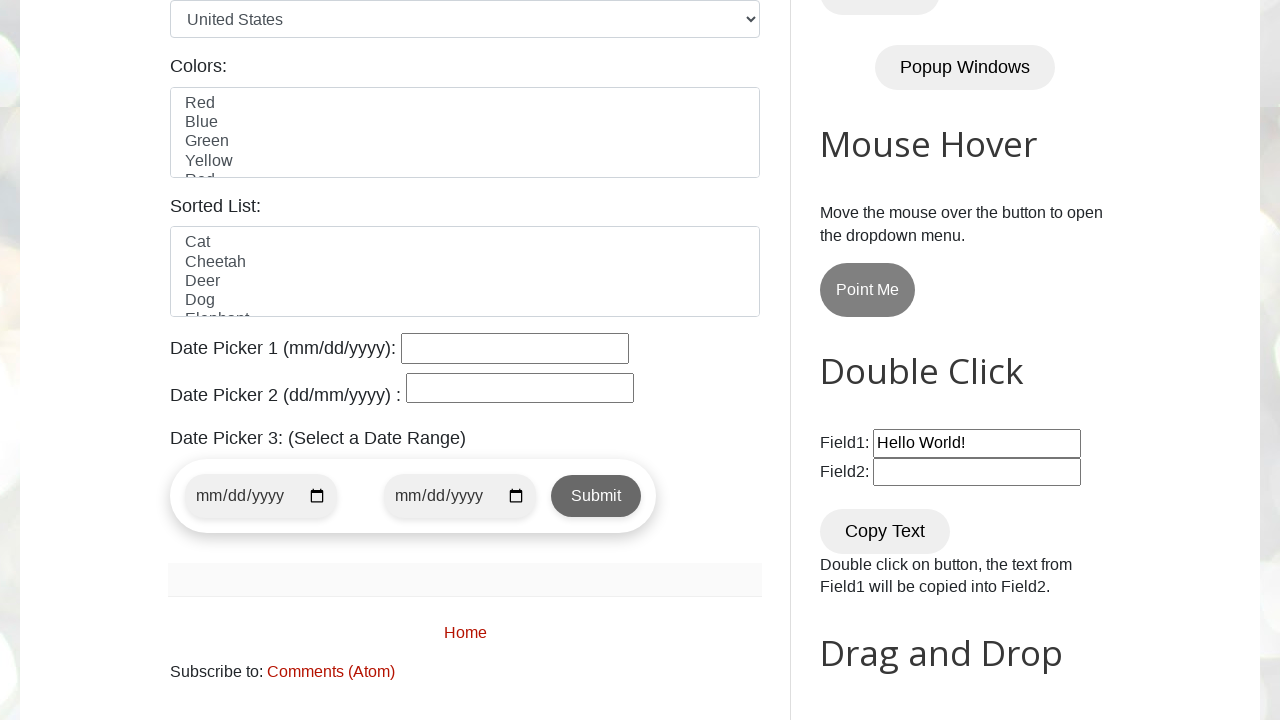